Tests the OrangeHRM homepage by verifying the page title matches "OrangeHRM"

Starting URL: https://opensource-demo.orangehrmlive.com/

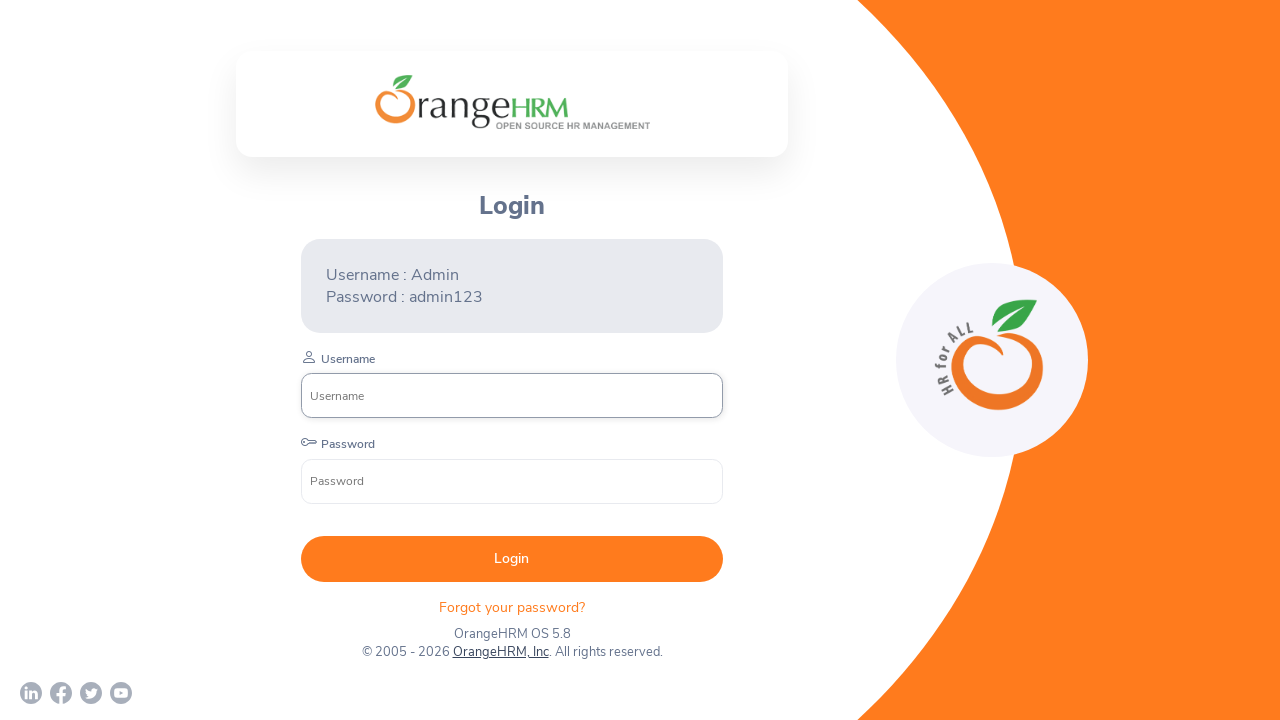

Waited for page to fully load (networkidle state)
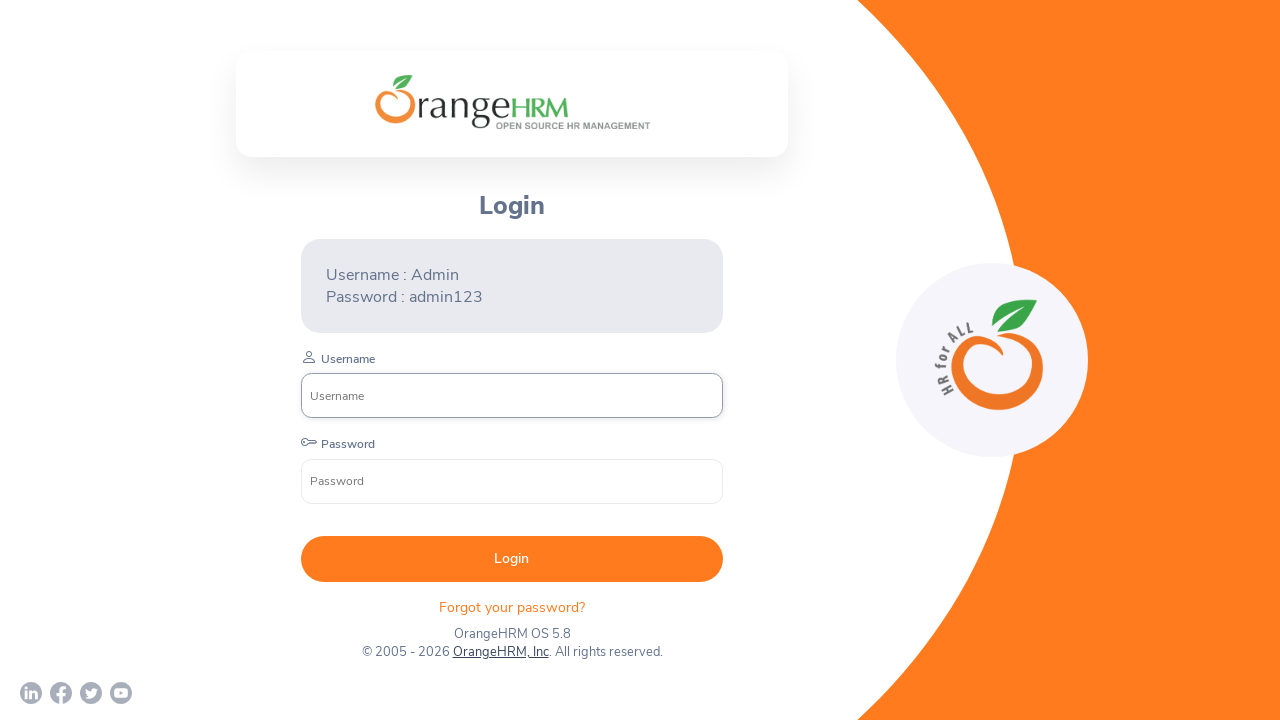

Verified page title matches 'OrangeHRM'
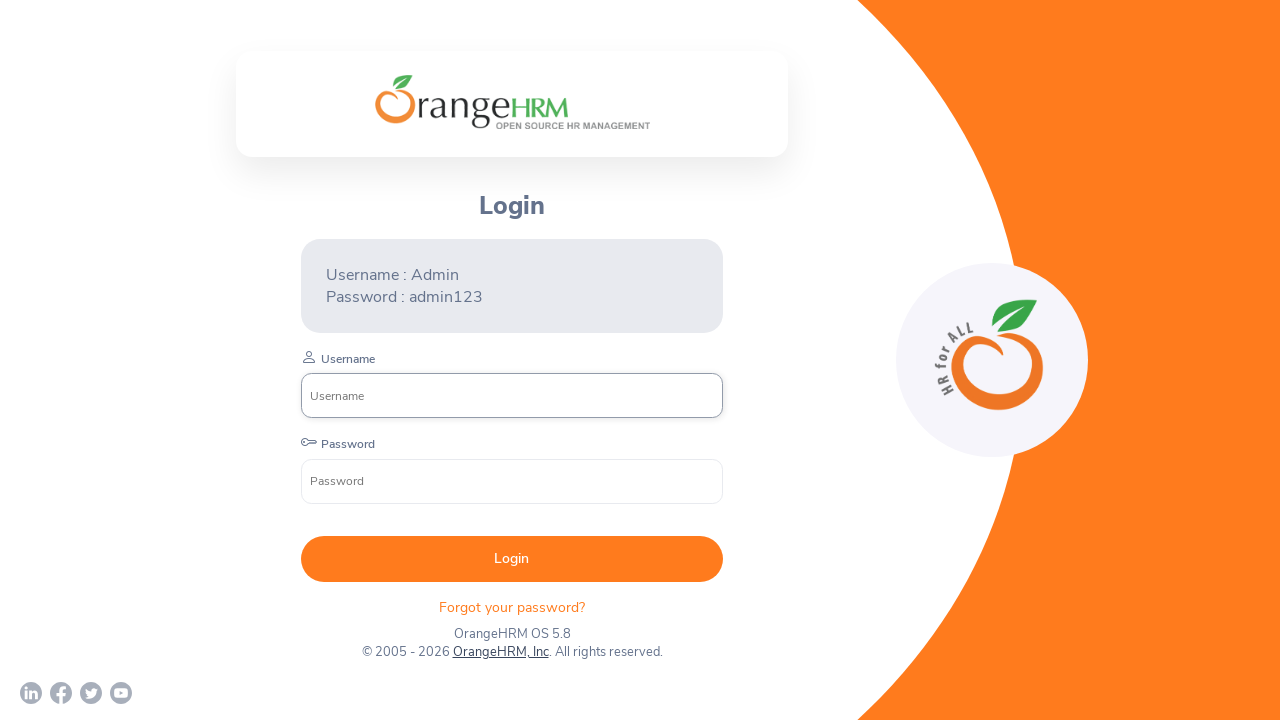

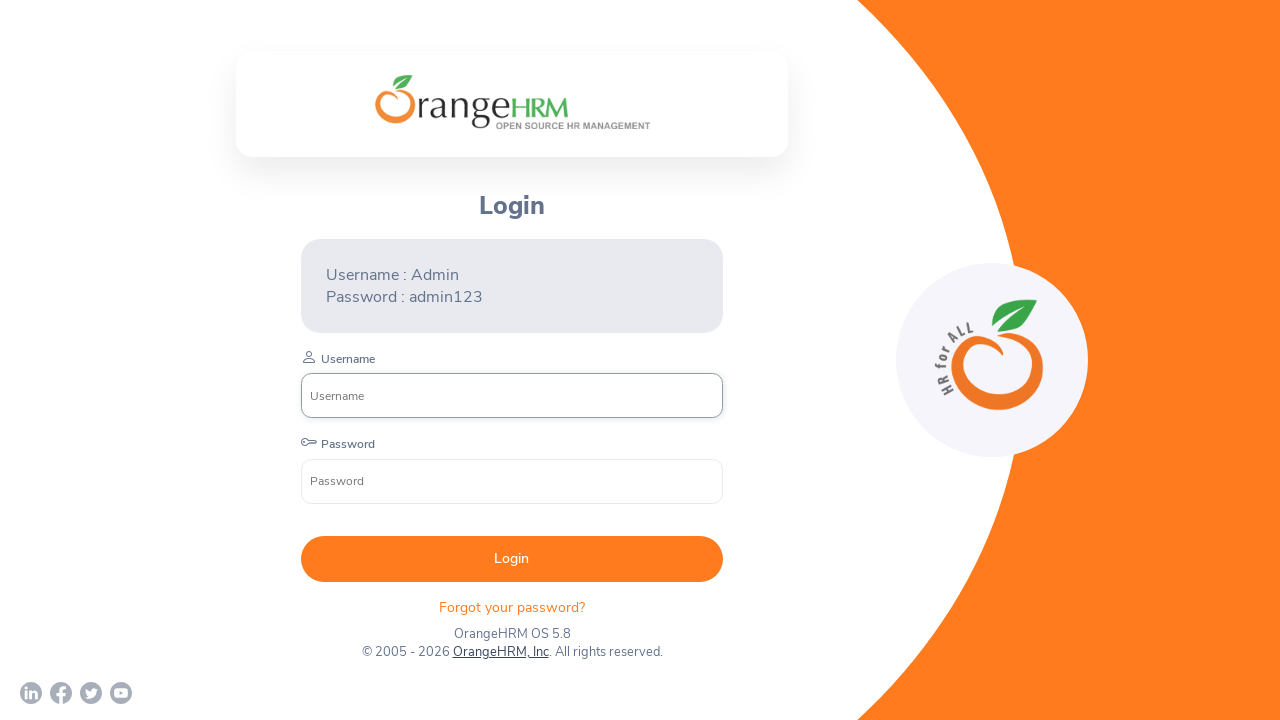